Tests typing a current address into the currentAddress textarea on the practice form

Starting URL: https://demoqa.com/automation-practice-form

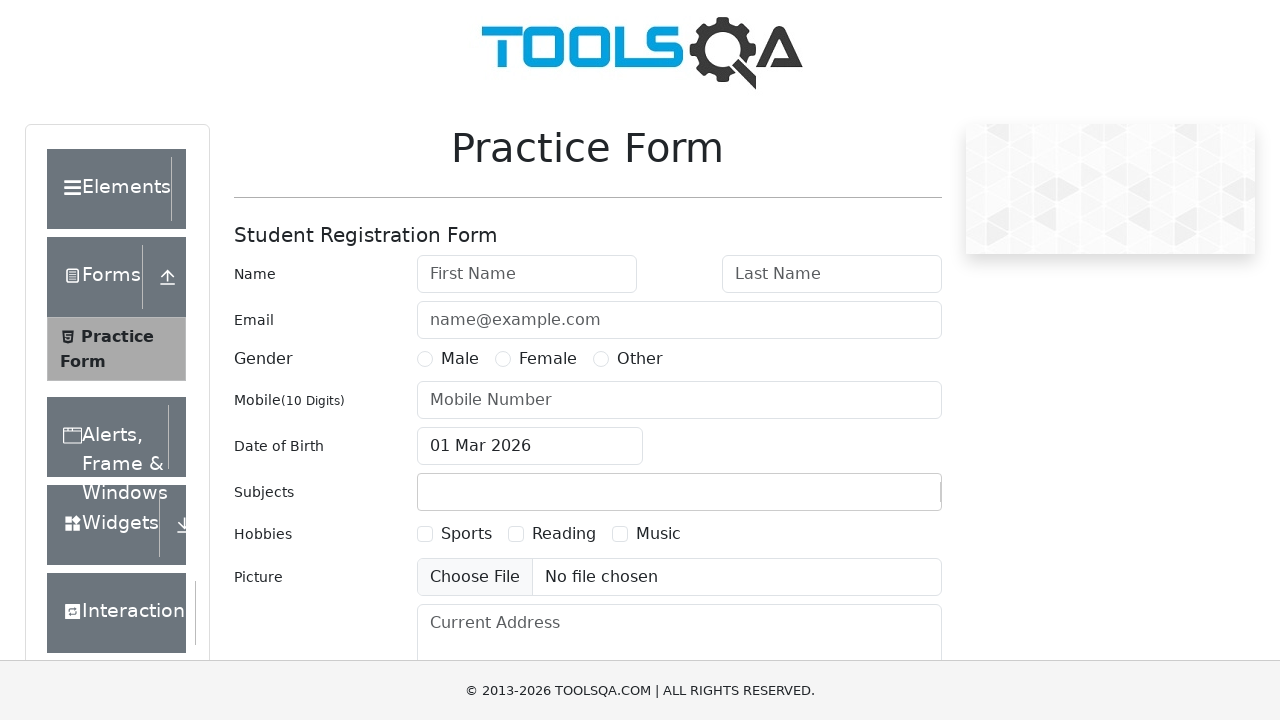

Scrolled down to make currentAddress field visible
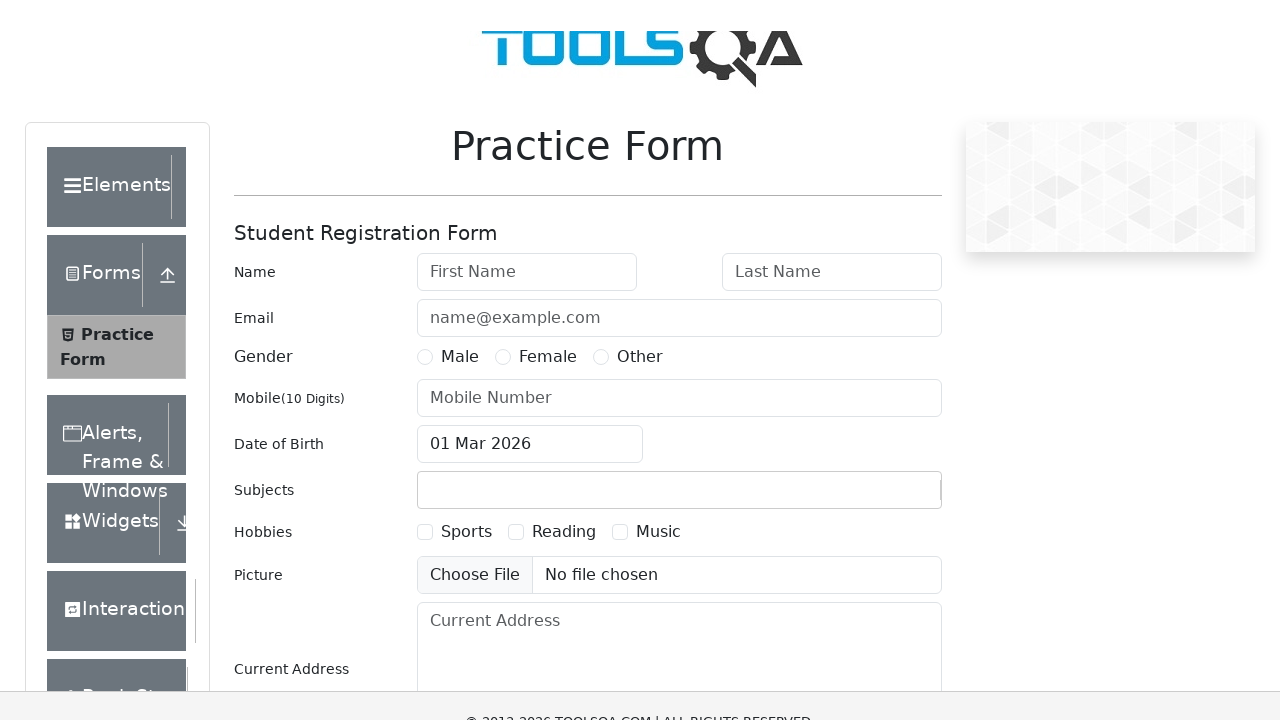

Filled currentAddress textarea with 'До востребования!' on #currentAddress
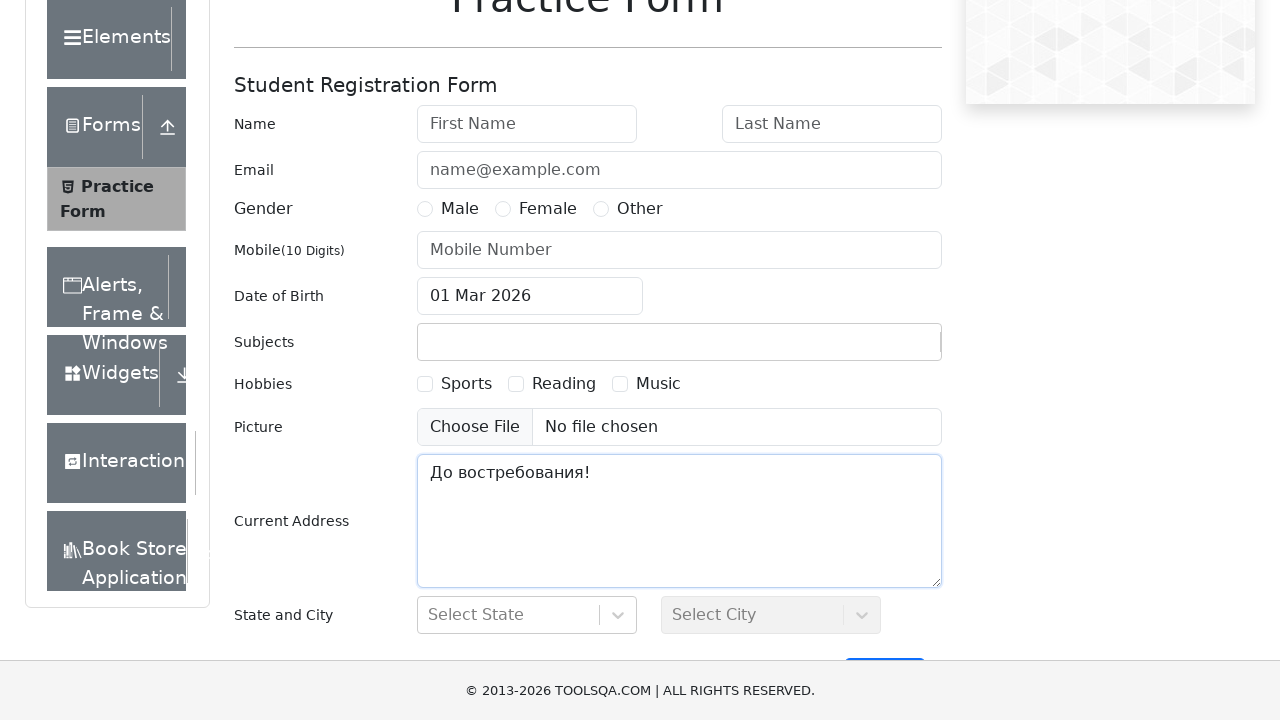

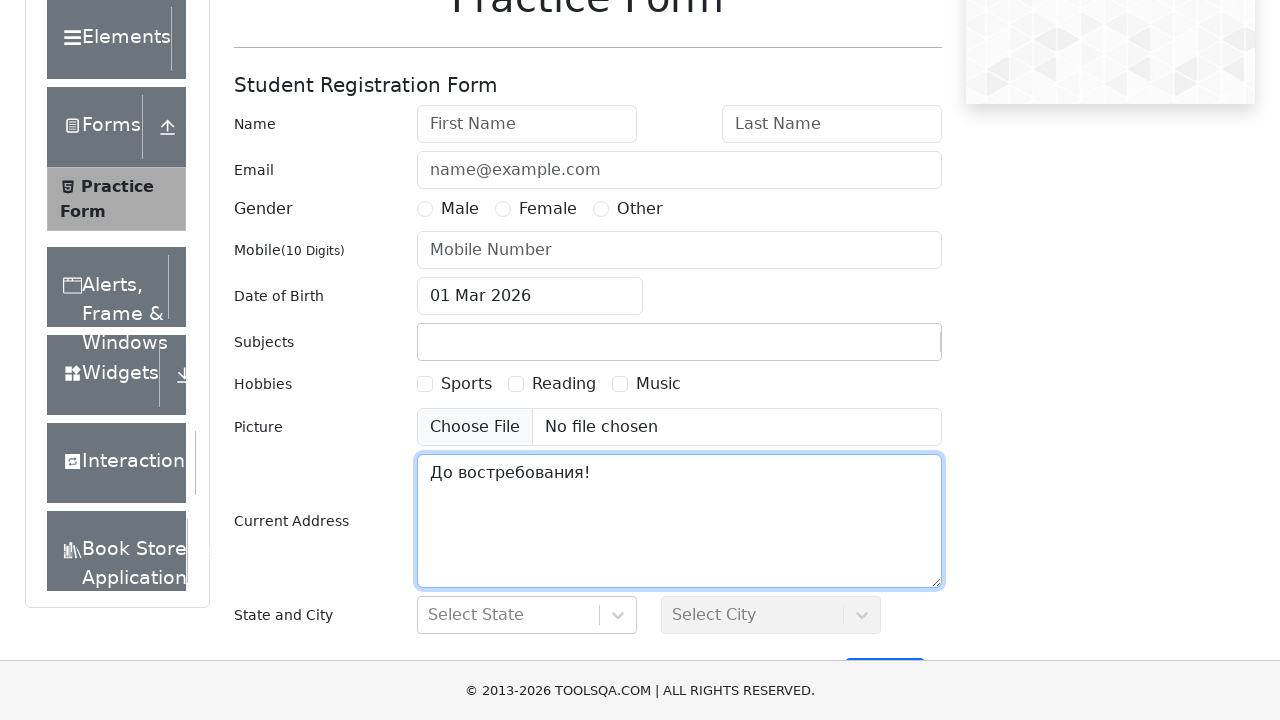